Tests dropdown functionality by navigating to the Dropdown page and selecting an option from the dropdown menu by index.

Starting URL: https://the-internet.herokuapp.com/

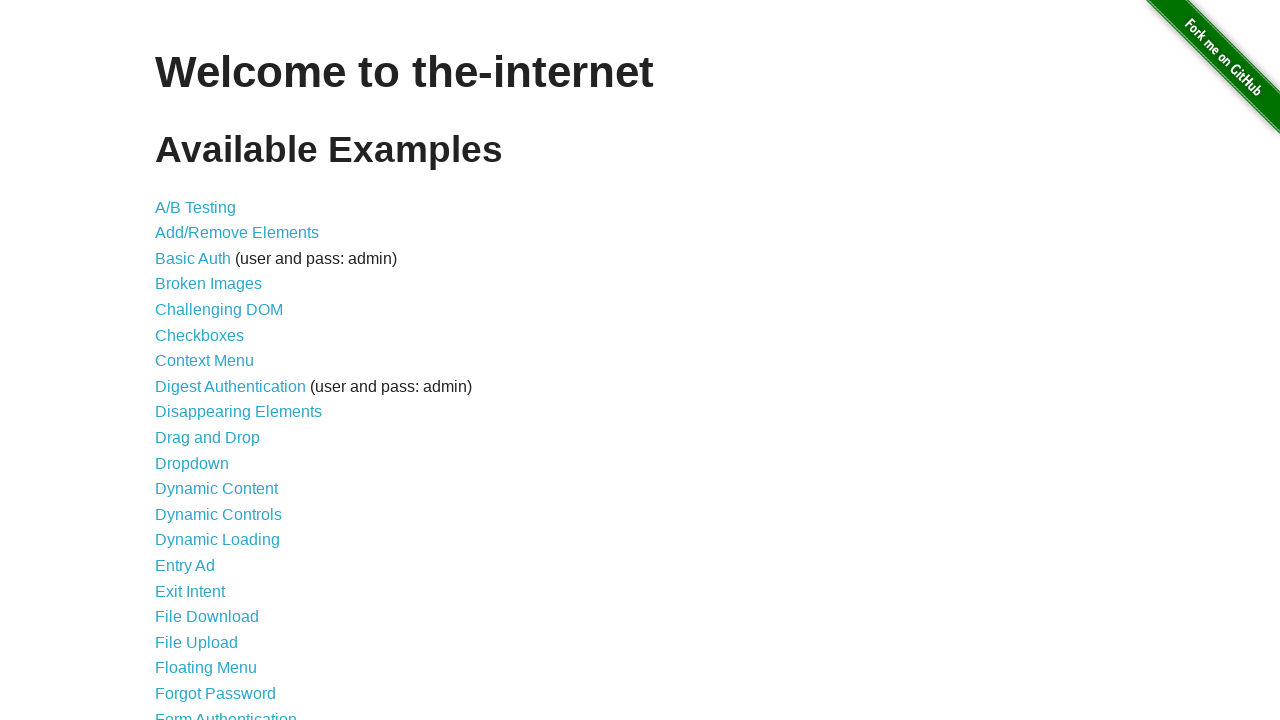

Clicked on Dropdown link to navigate to dropdown test page at (192, 463) on text=Dropdown
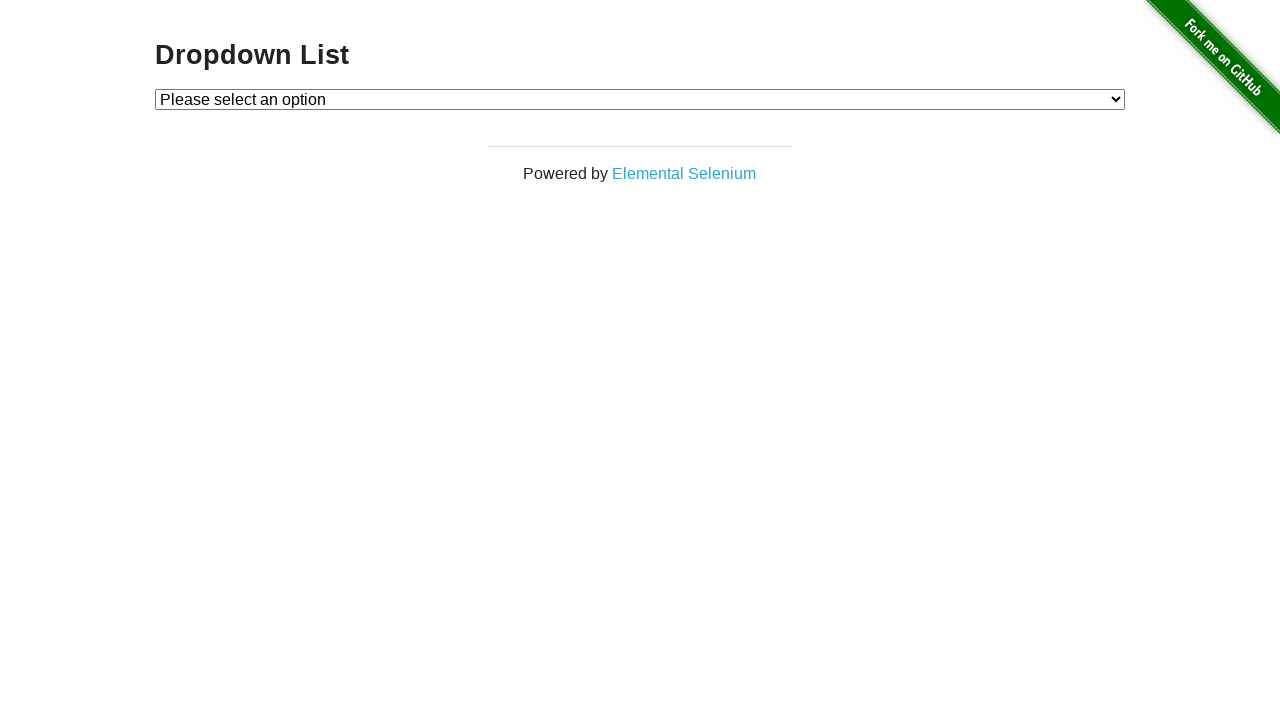

Dropdown element loaded and is visible
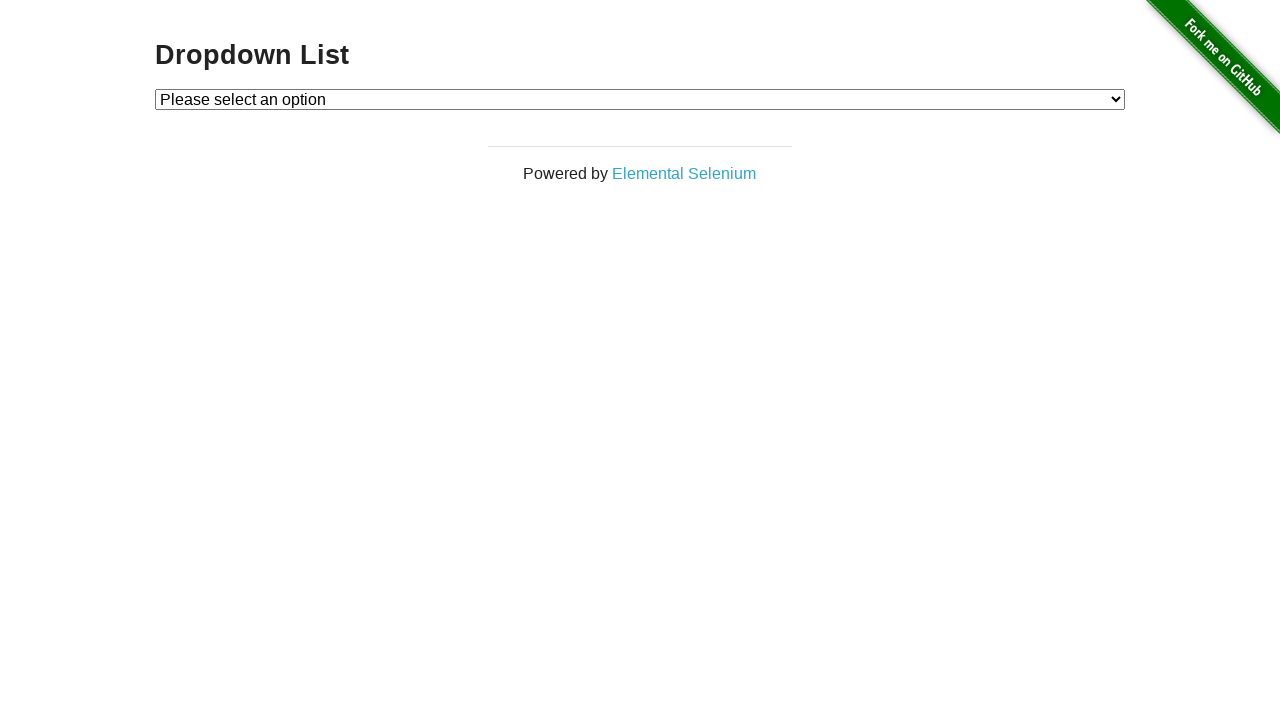

Selected option by index 2 from dropdown menu on #dropdown
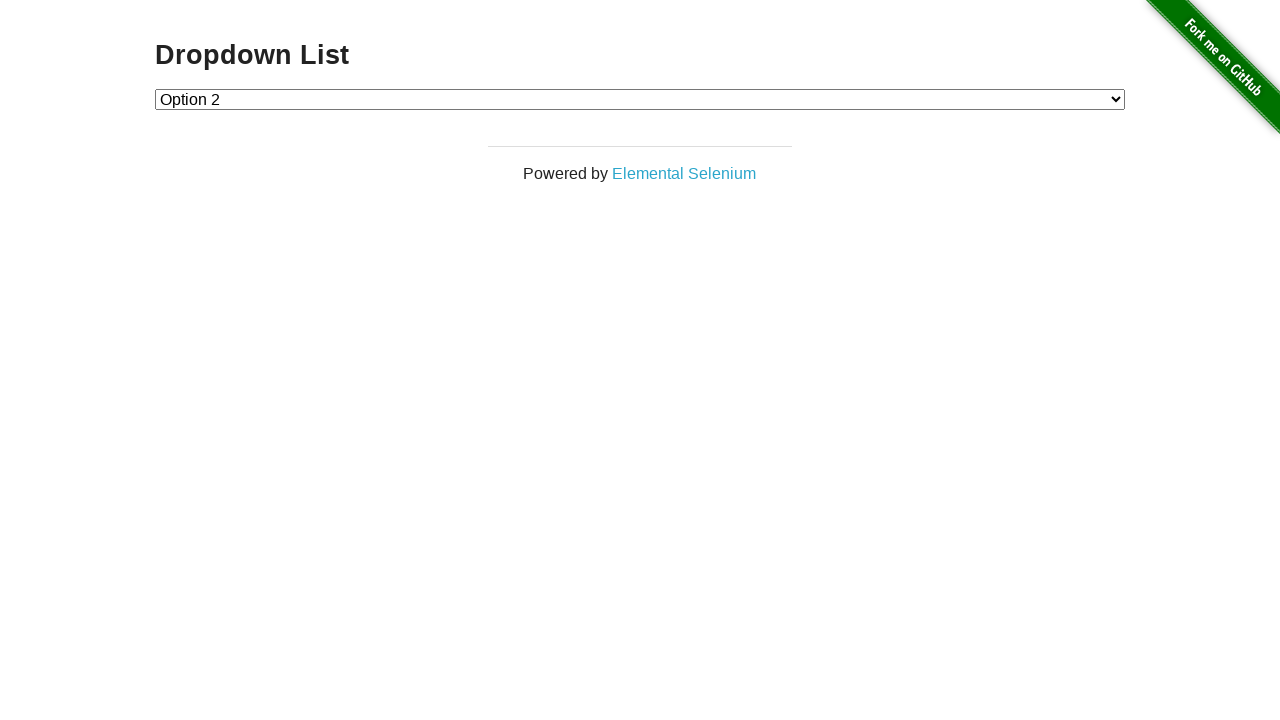

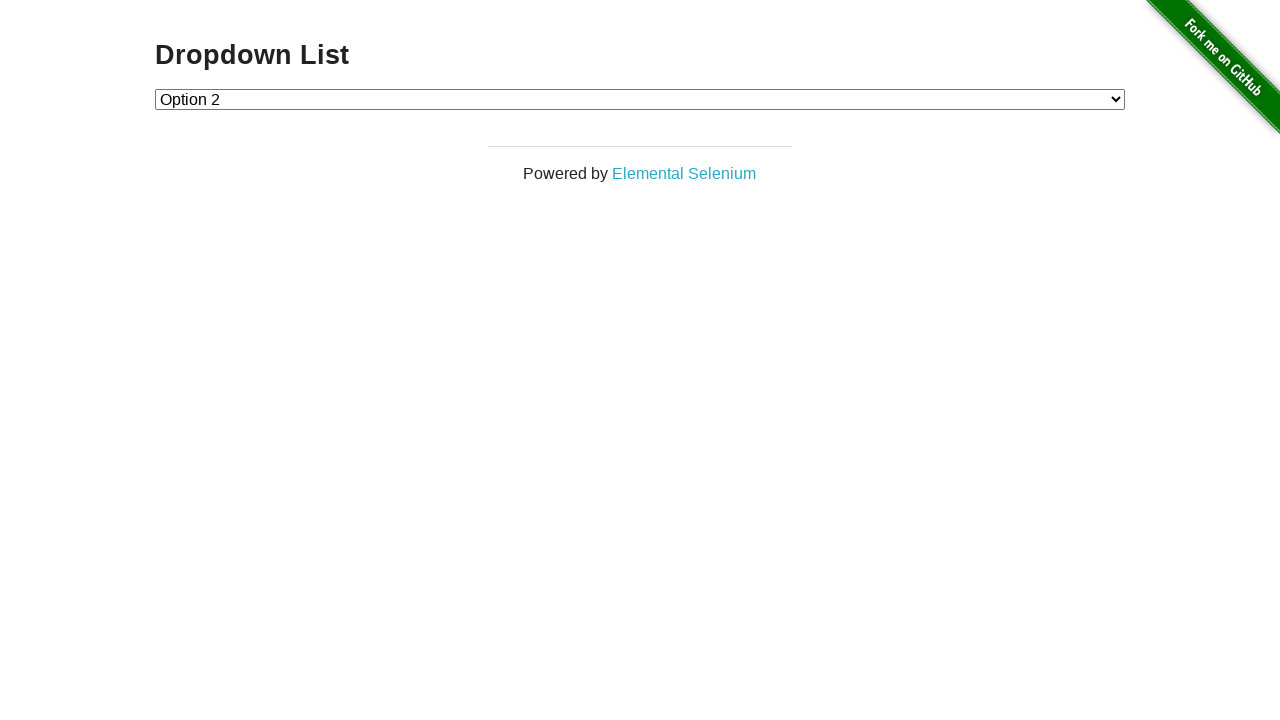